Tests JavaScript confirm dialog by clicking a button that triggers a confirm alert, dismissing it (cancel), and verifying the cancellation result message.

Starting URL: https://automationfc.github.io/basic-form/

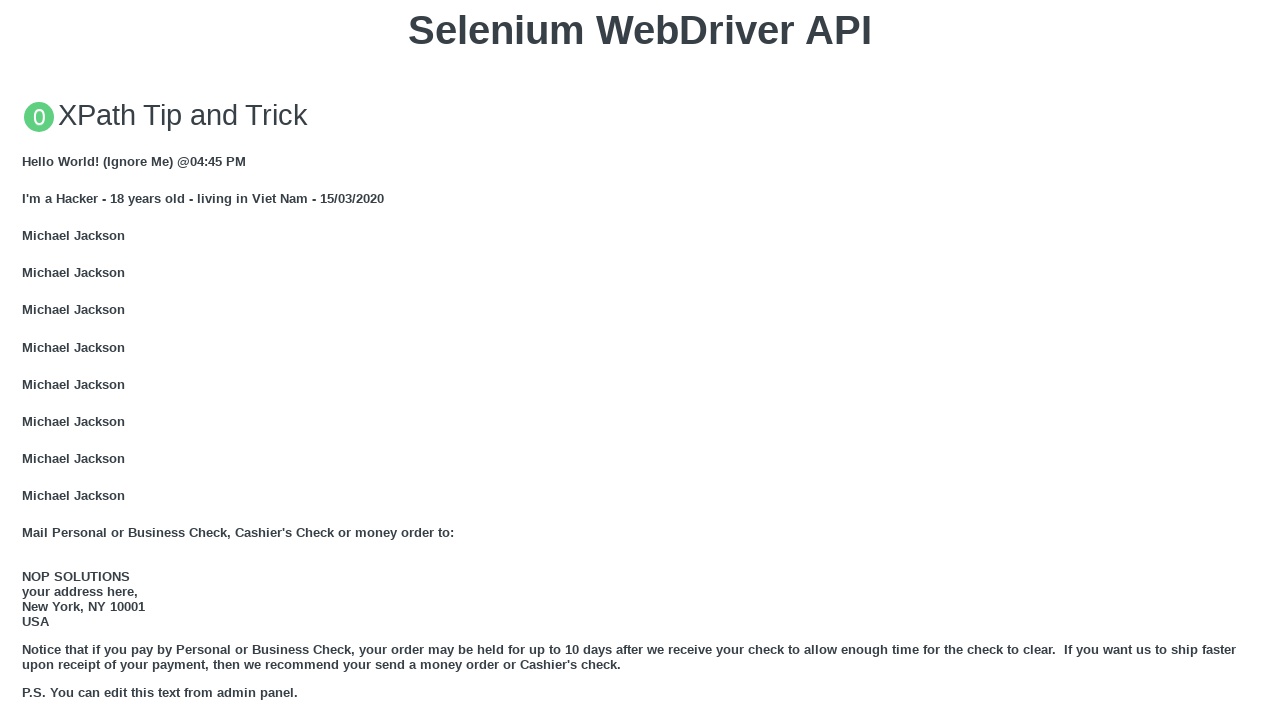

Set up dialog handler to dismiss confirm dialog
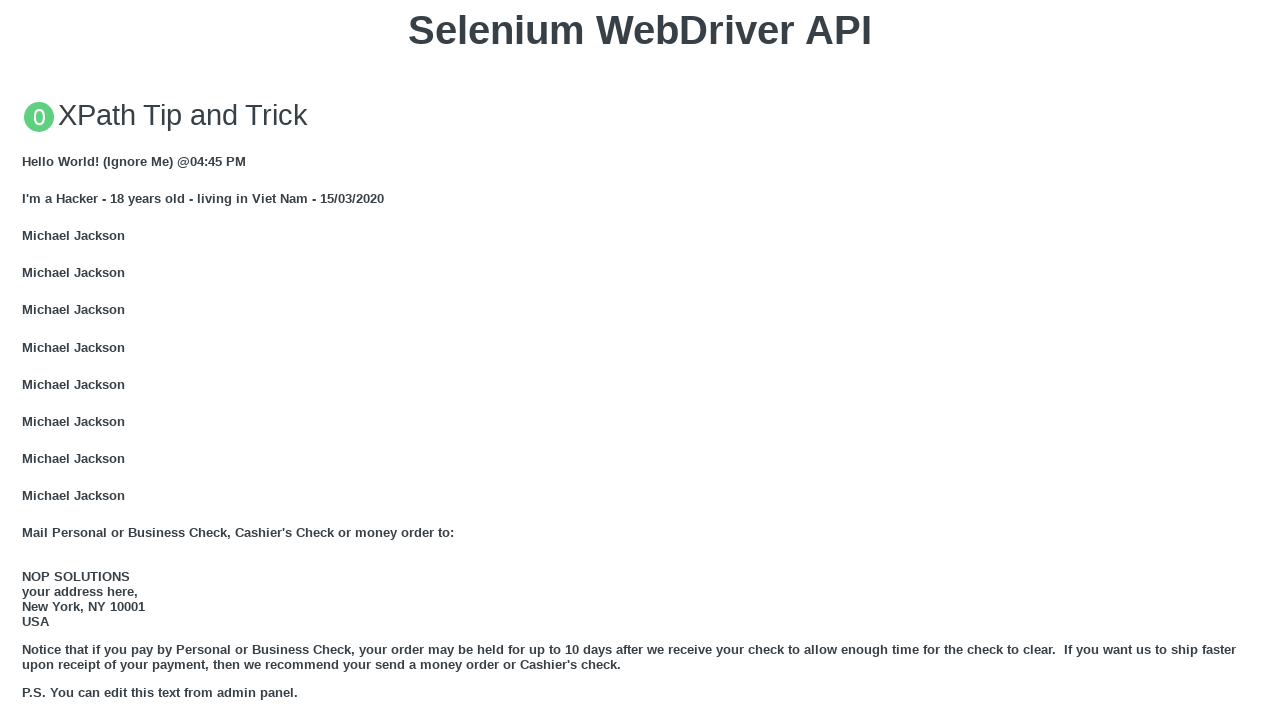

Clicked button to trigger JavaScript confirm dialog at (640, 360) on xpath=//button[text()='Click for JS Confirm']
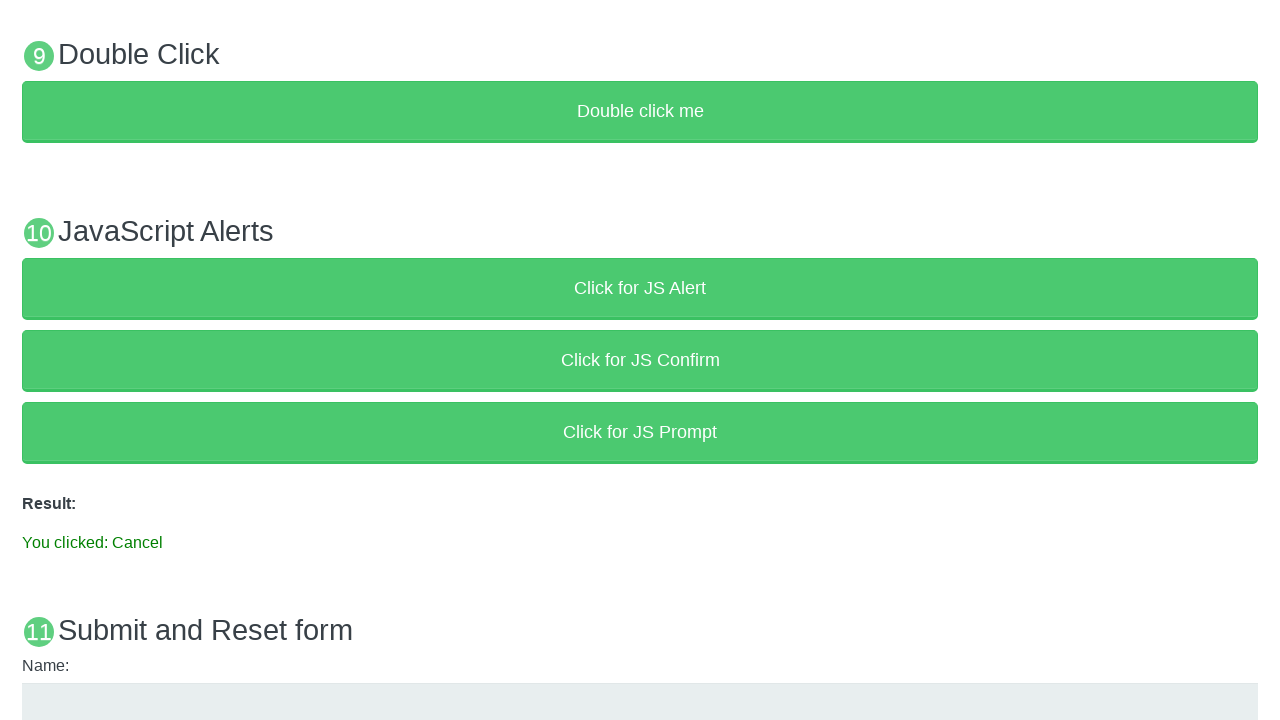

Waited for result element to appear
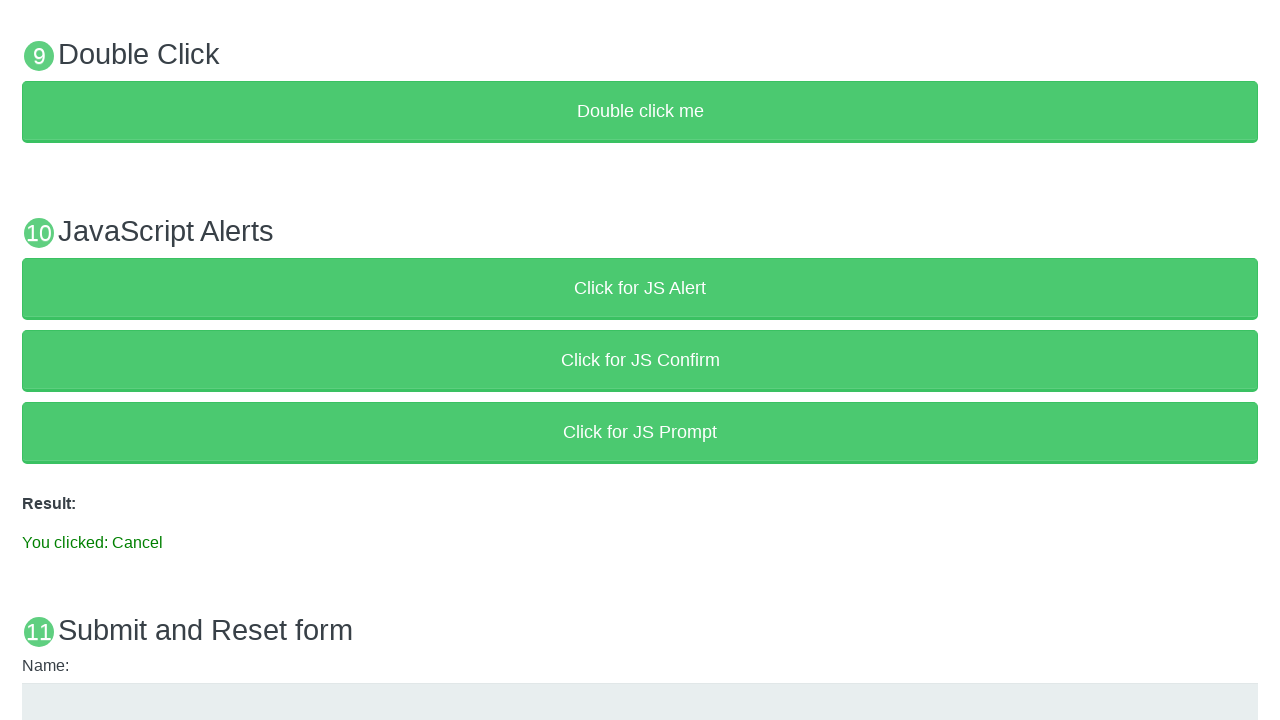

Retrieved result text from element
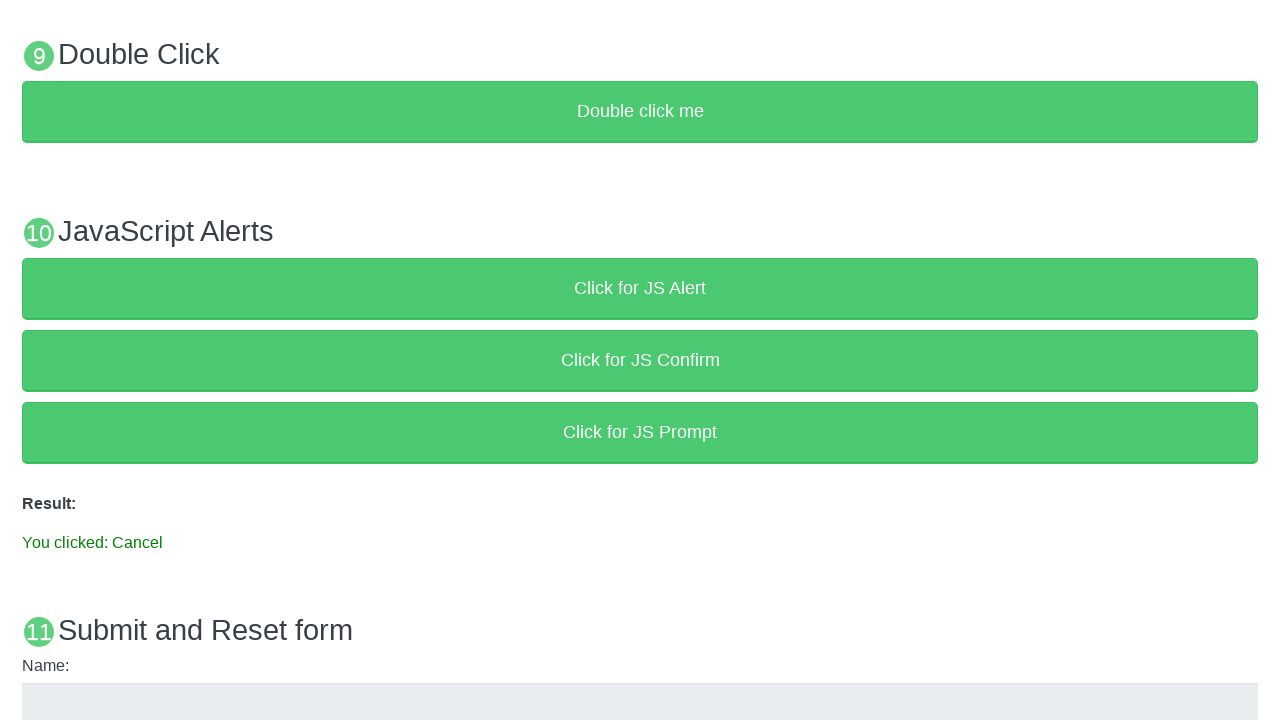

Verified result text equals 'You clicked: Cancel'
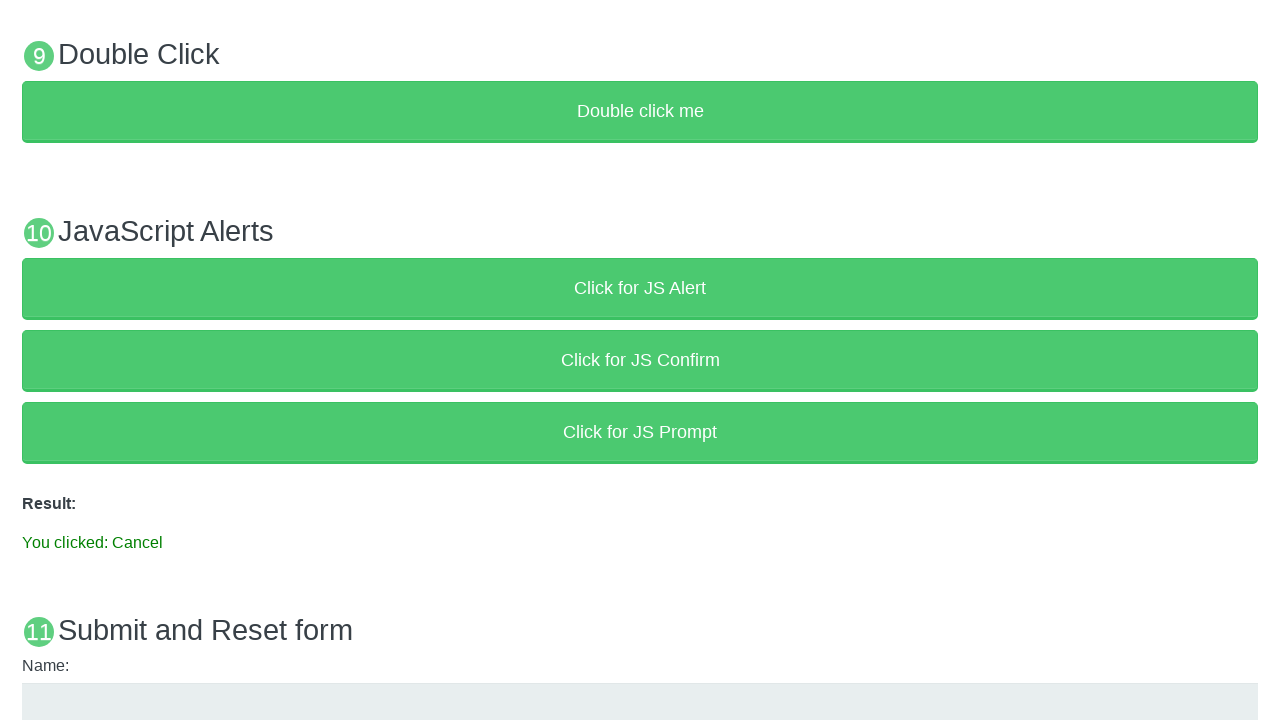

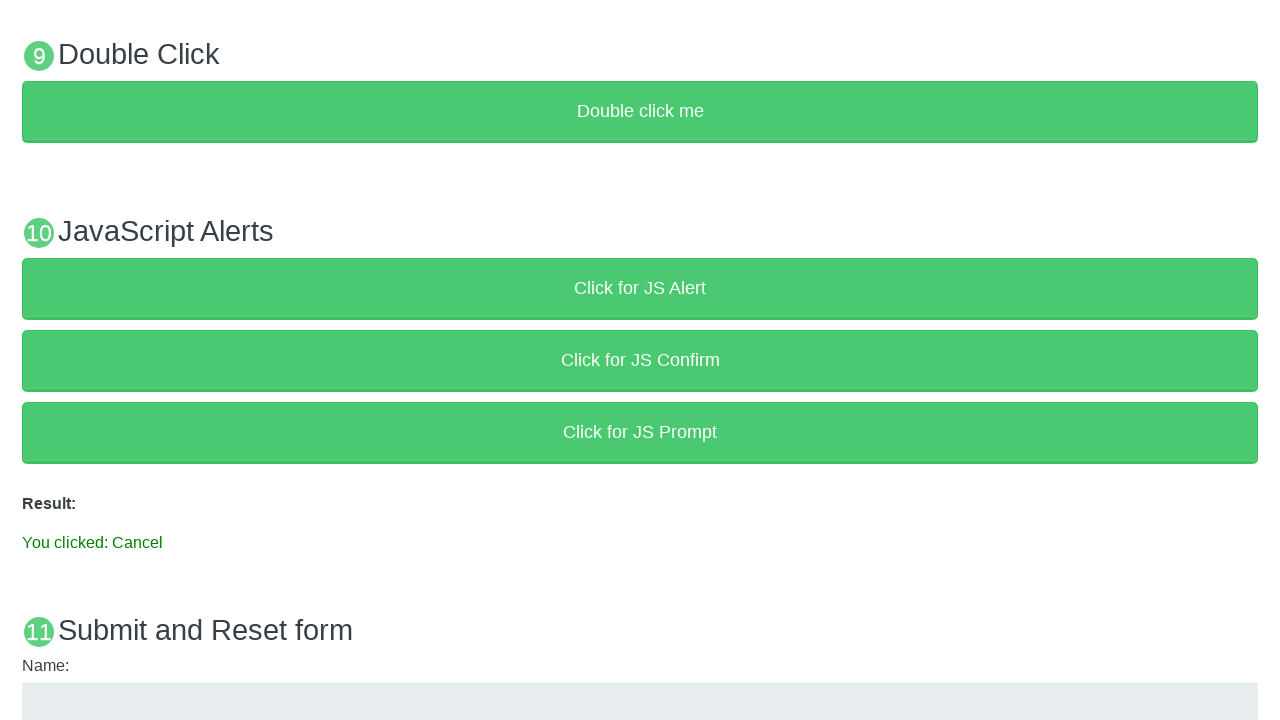